Tests JavaScript prompt dialog interaction on W3Schools by switching to iframe, triggering a prompt, entering text and dismissing it

Starting URL: https://www.w3schools.com/jsref/tryit.asp?filename=tryjsref_prompt

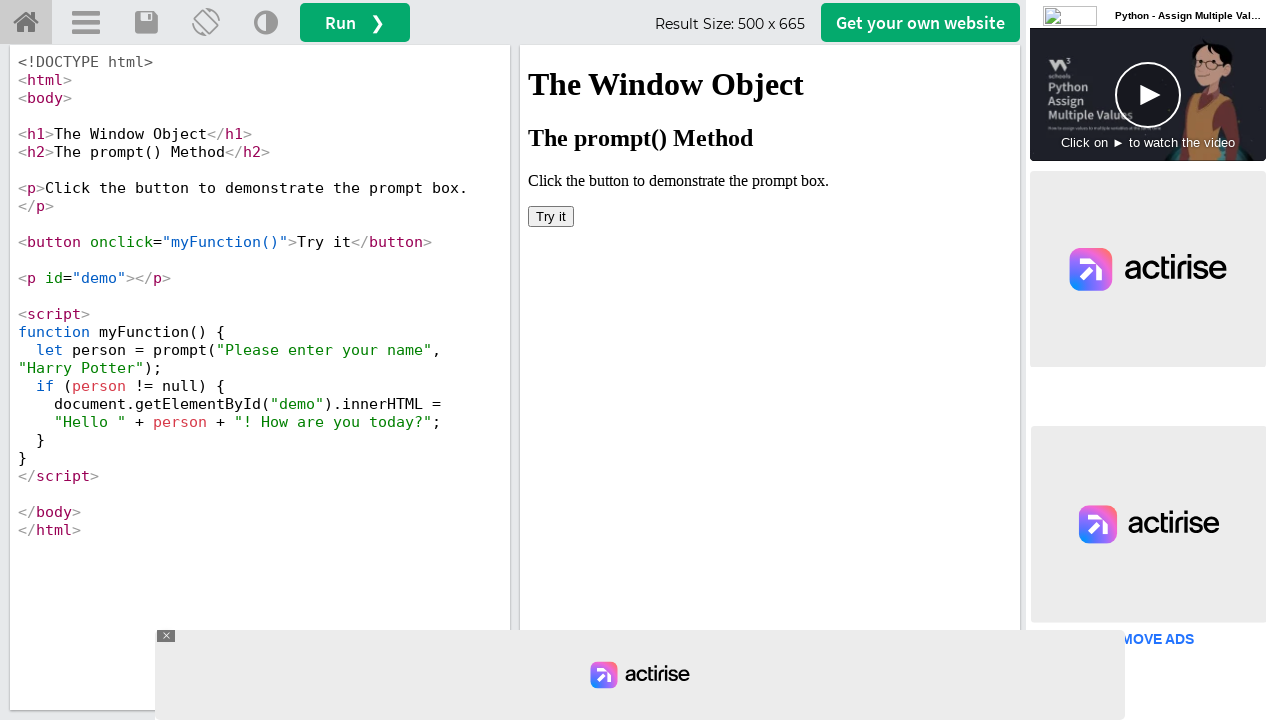

Located iframe with id 'iframeResult' for demo content
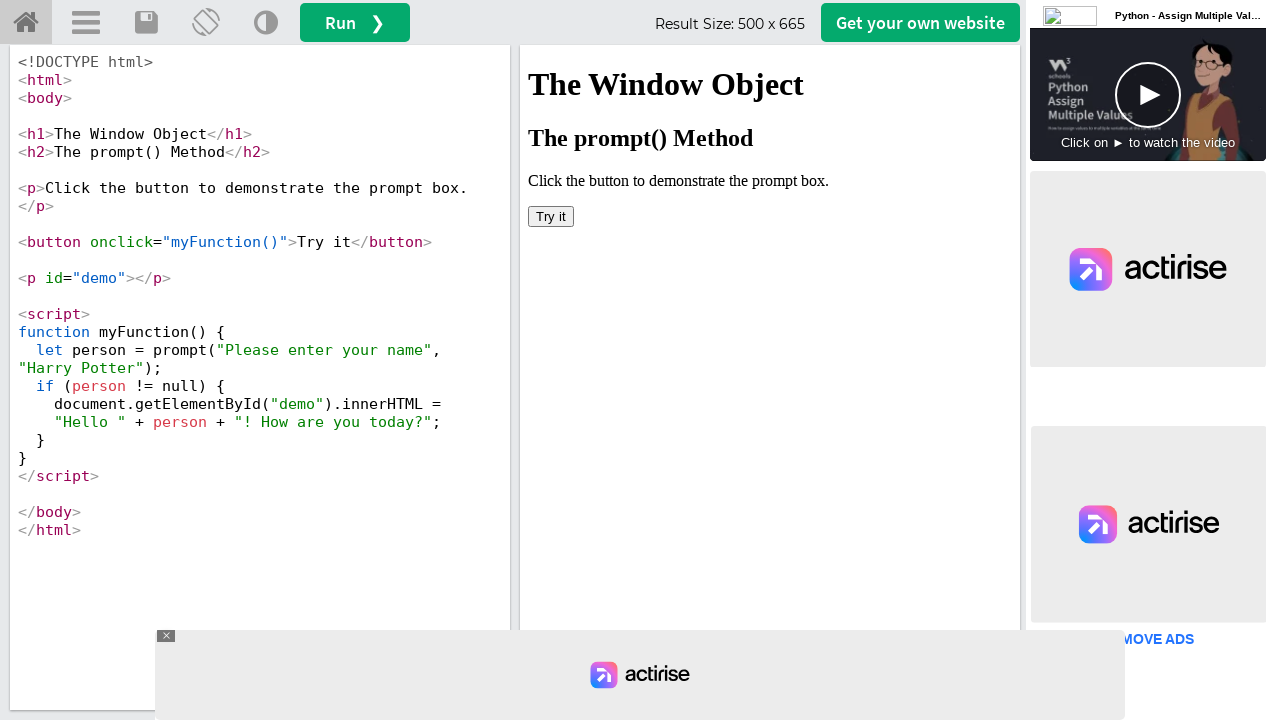

Clicked 'Try it' button to trigger prompt dialog at (551, 216) on iframe[id='iframeResult'] >> internal:control=enter-frame >> button:has-text('Tr
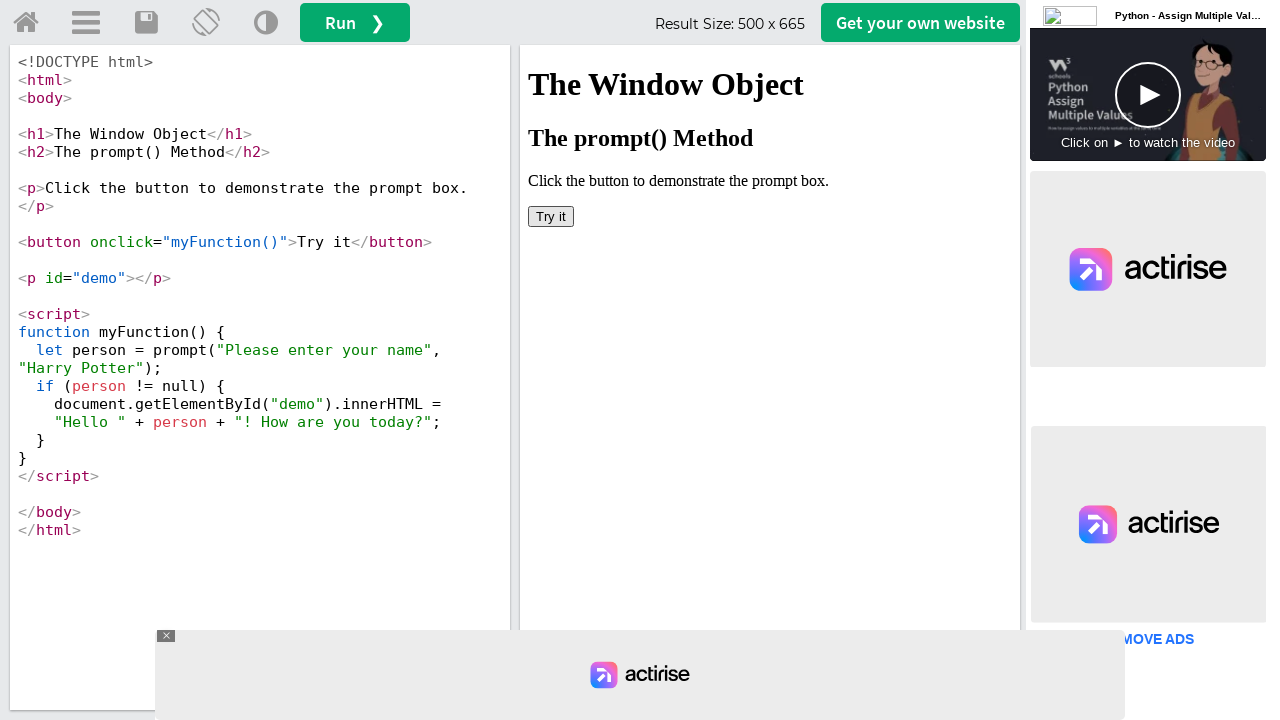

Set up dialog handler to dismiss prompt
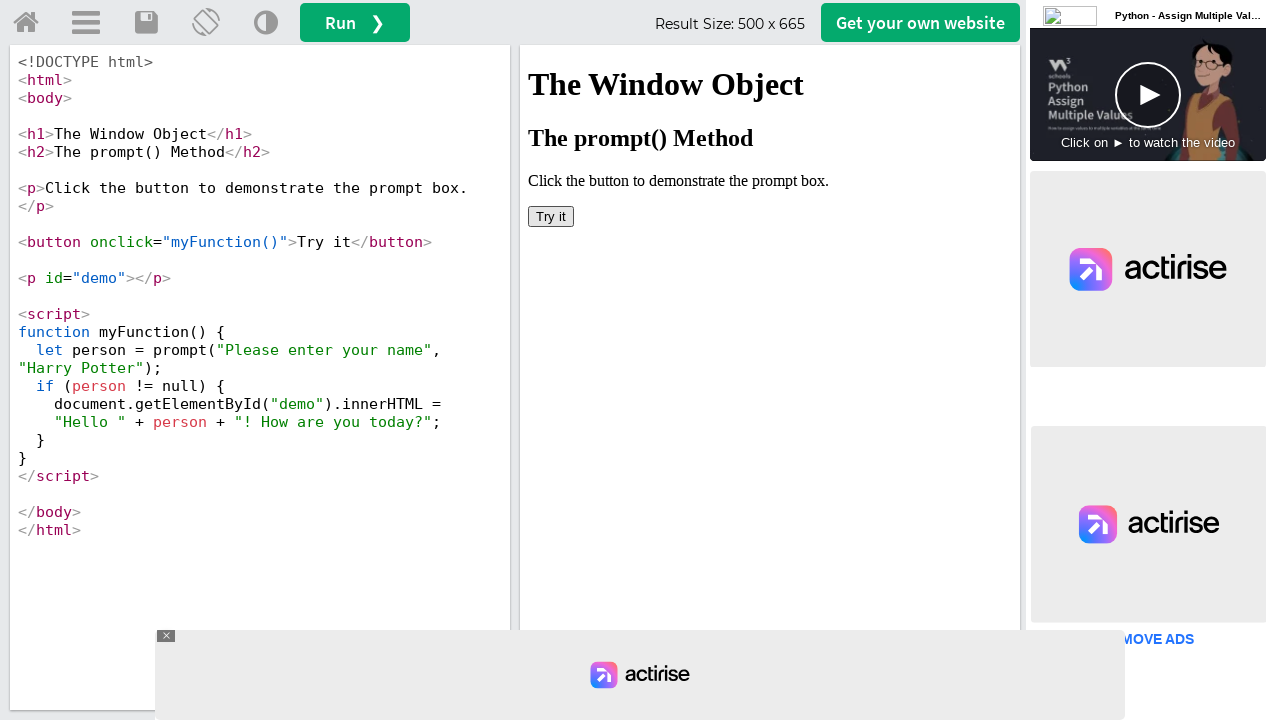

Clicked 'Try it' button again to trigger second prompt at (551, 216) on iframe[id='iframeResult'] >> internal:control=enter-frame >> button:has-text('Tr
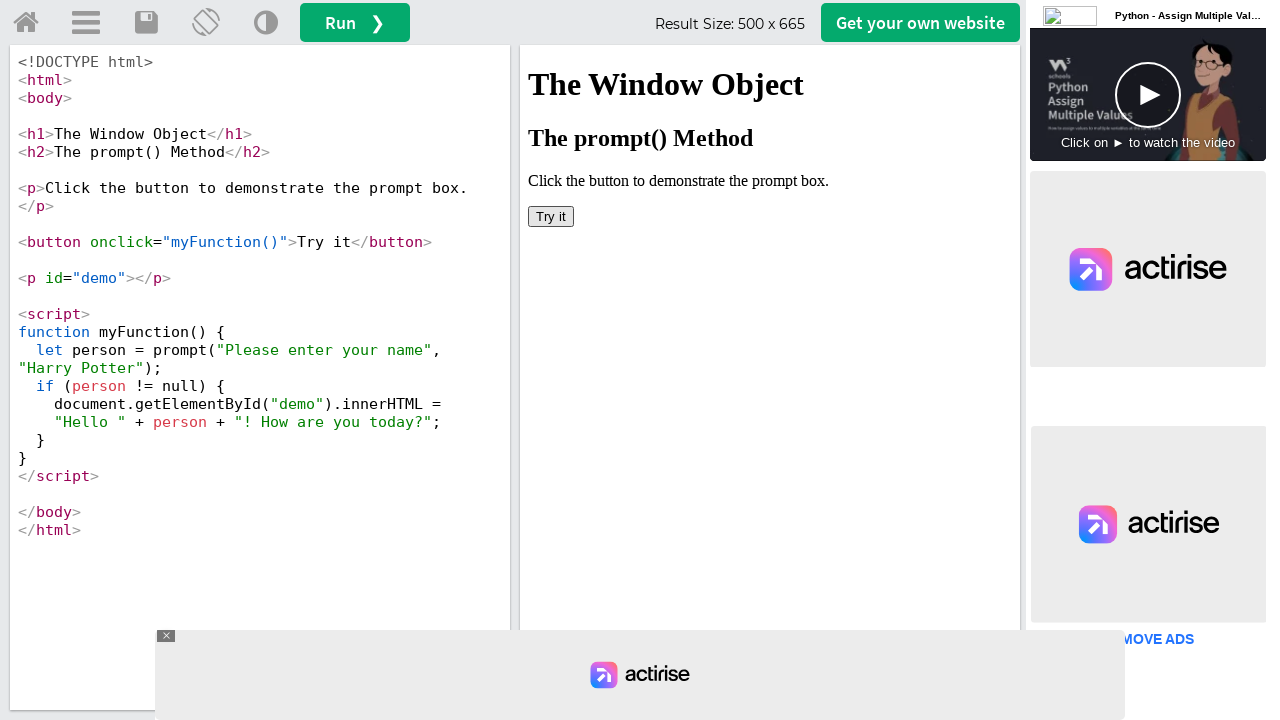

Set up dialog handler to accept prompt with text 'GoodMorning'
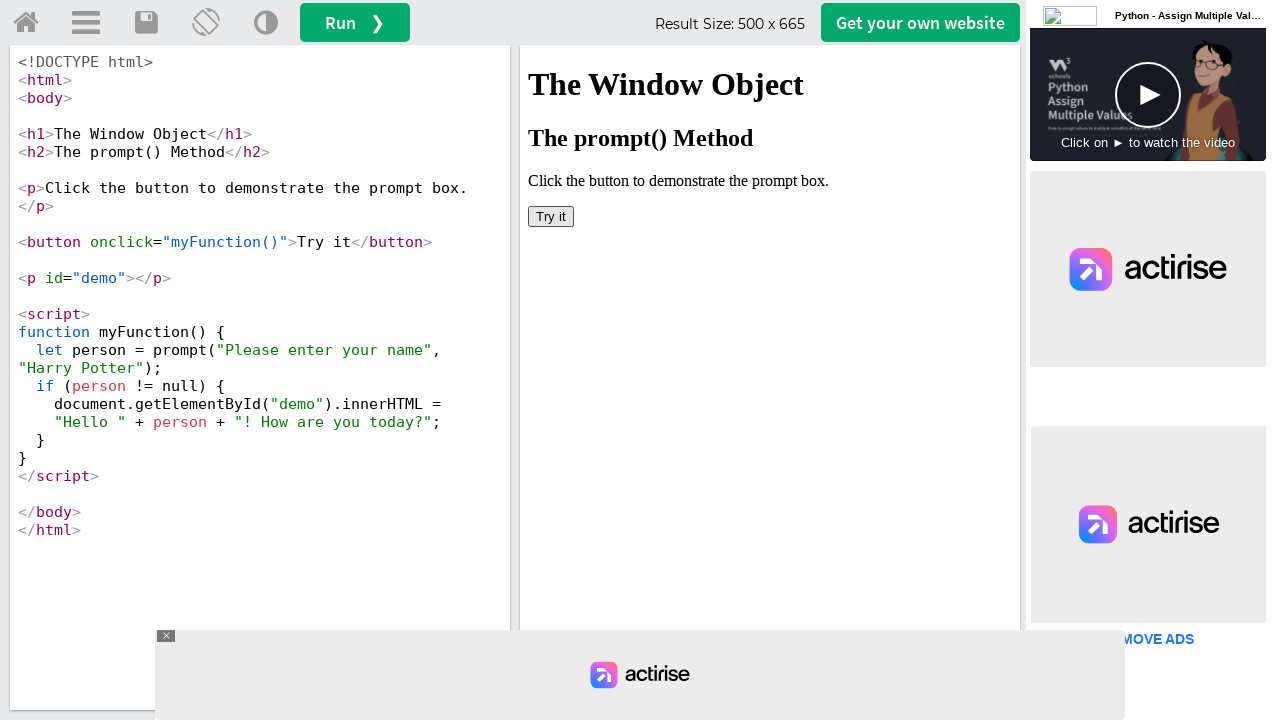

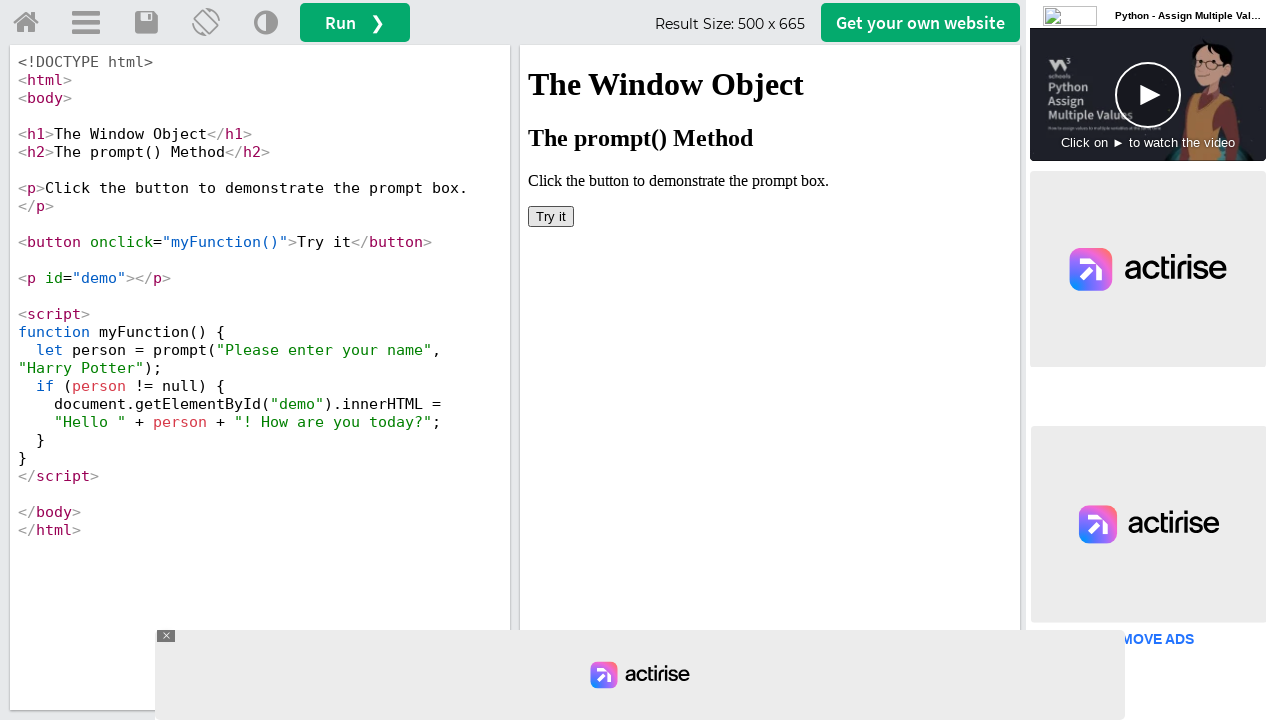